Tests web table functionality on demoqa.com by adding a new entry with personal information, editing the entry, and then deleting it.

Starting URL: https://demoqa.com

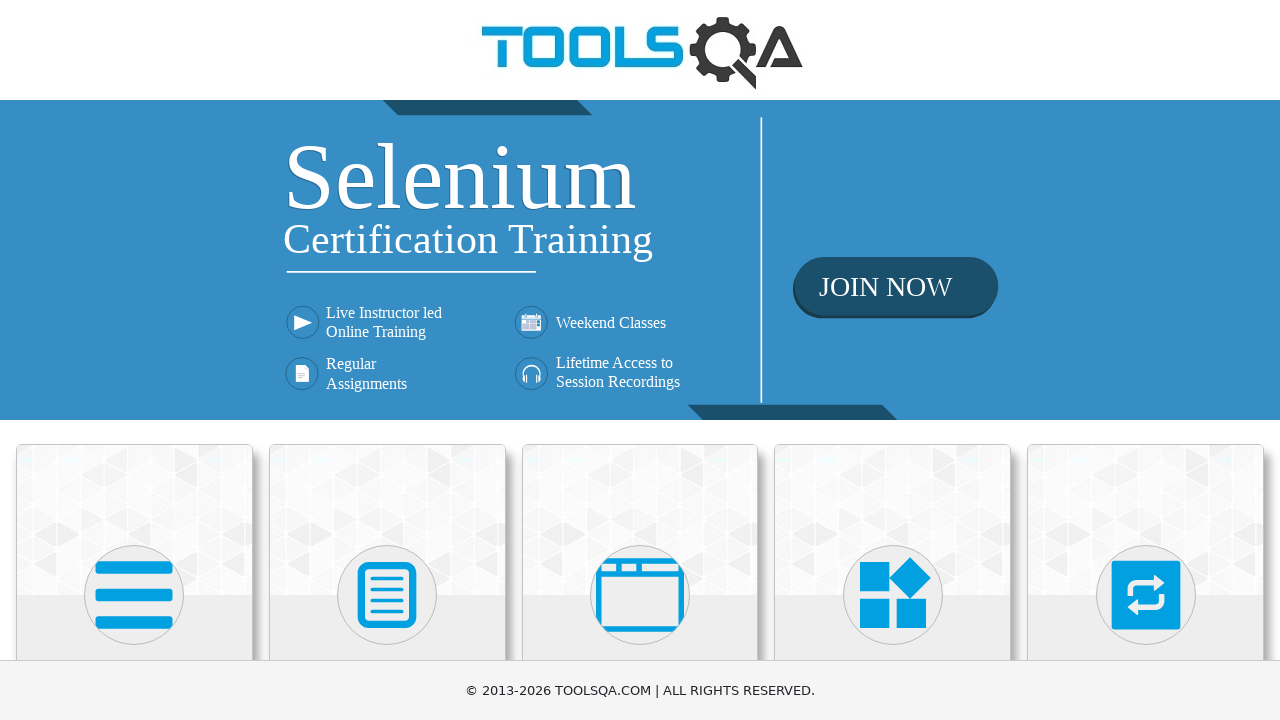

Scrolled down 350px to reveal Elements menu
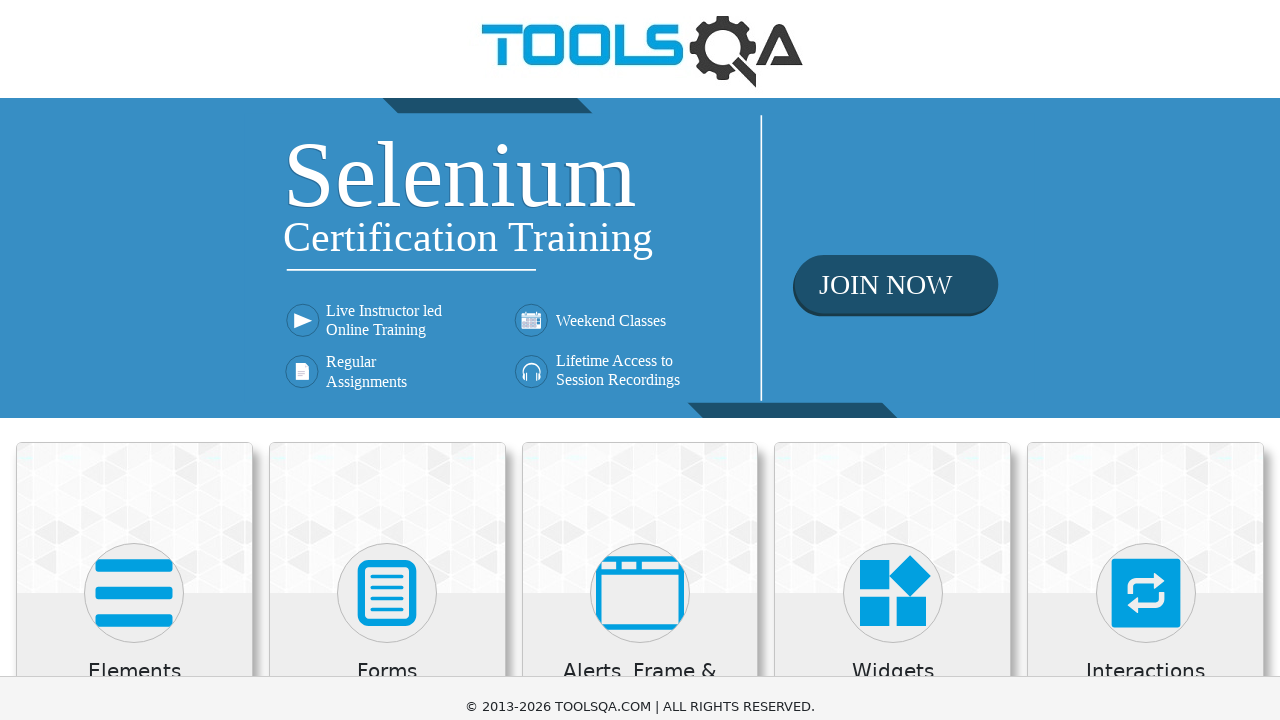

Clicked on Elements menu at (134, 323) on xpath=//h5[text()='Elements']
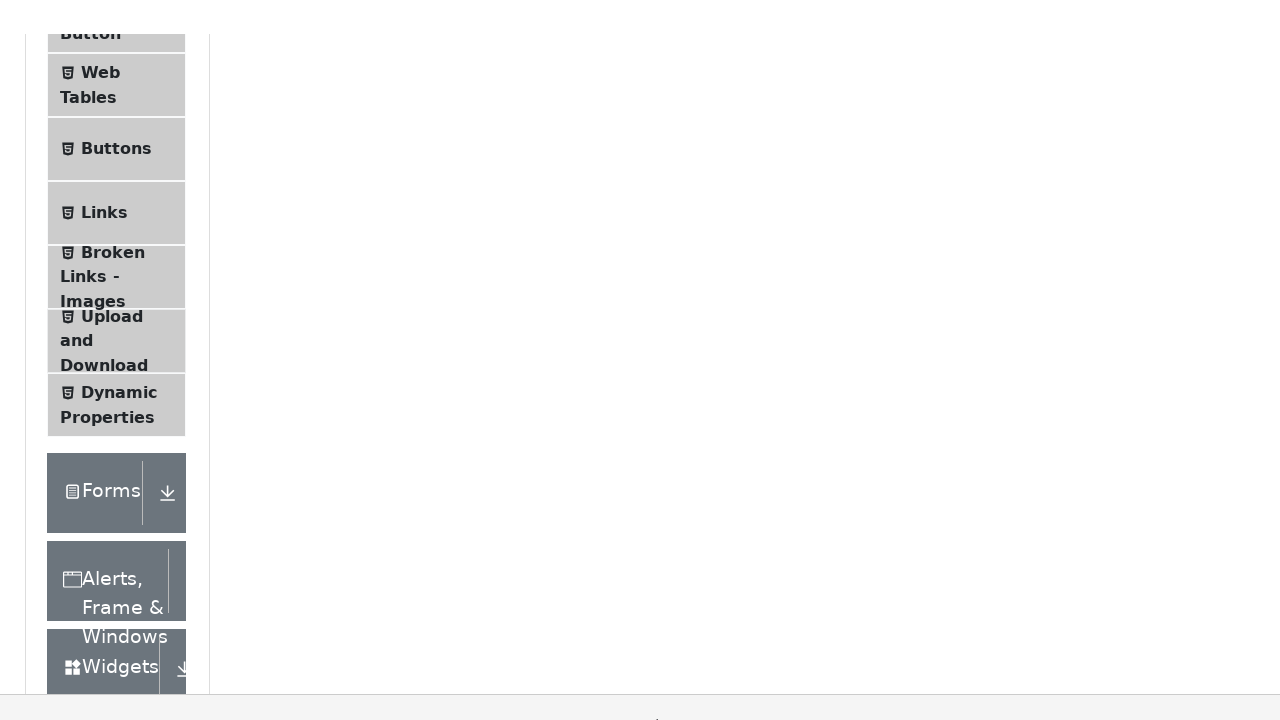

Clicked on Web Tables submenu at (100, 348) on xpath=//span[text()='Web Tables']
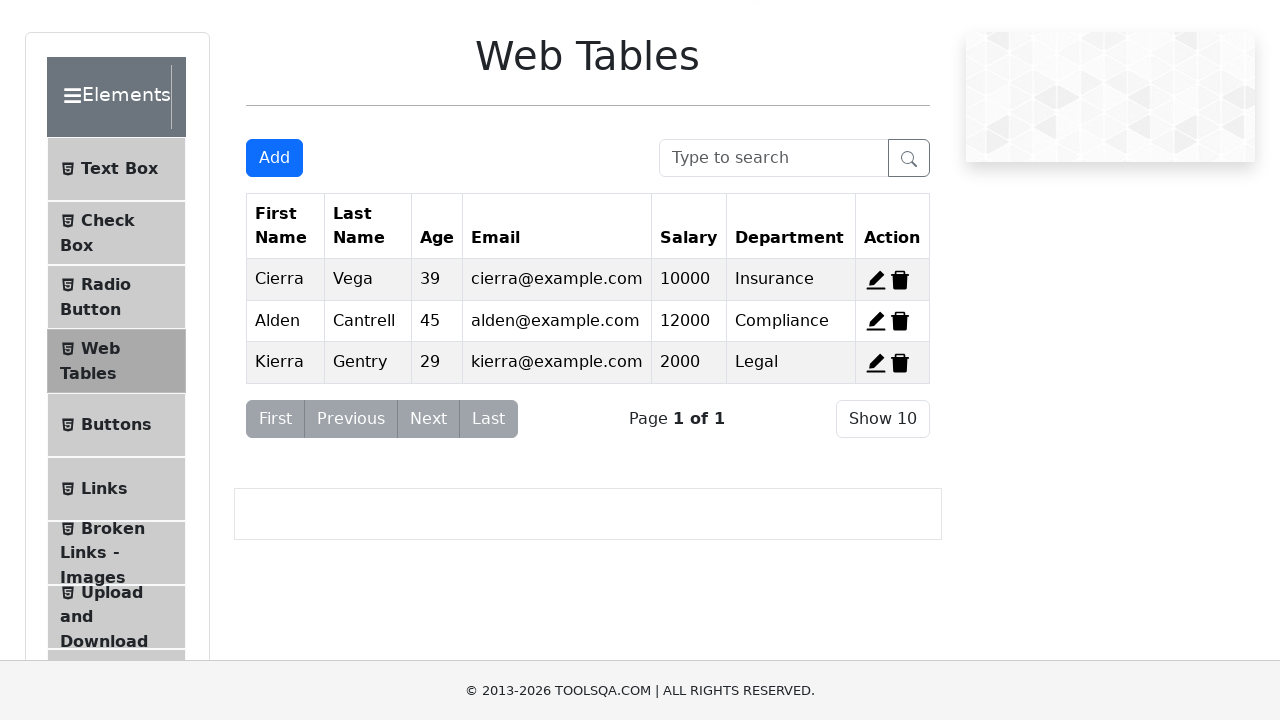

Clicked Add New Record button at (274, 158) on #addNewRecordButton
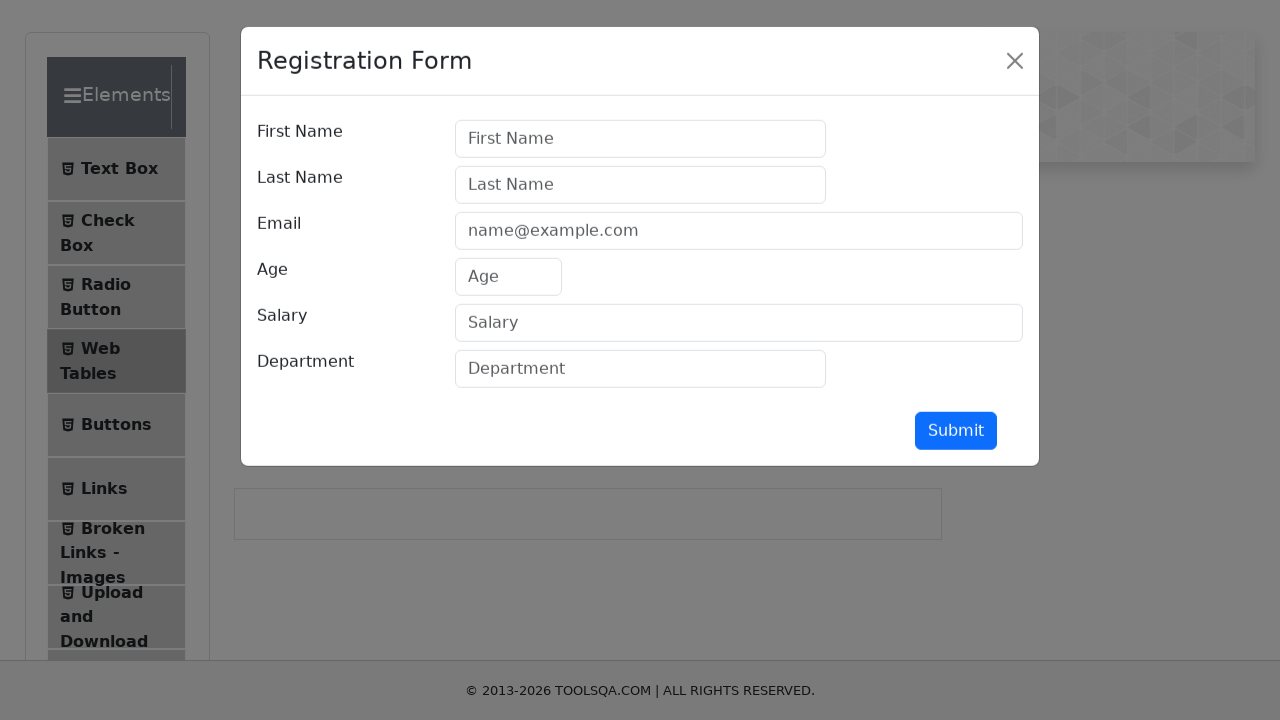

Filled First Name field with 'Corina' on #firstName
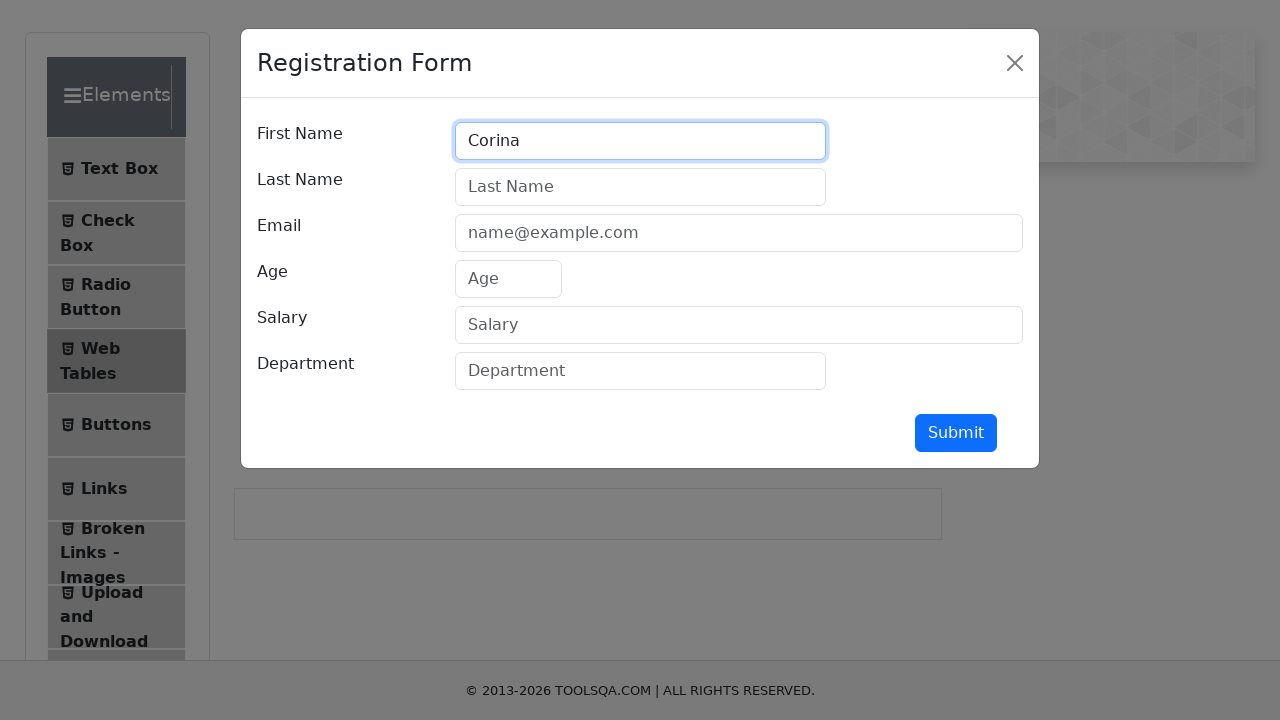

Filled Last Name field with 'K' on #lastName
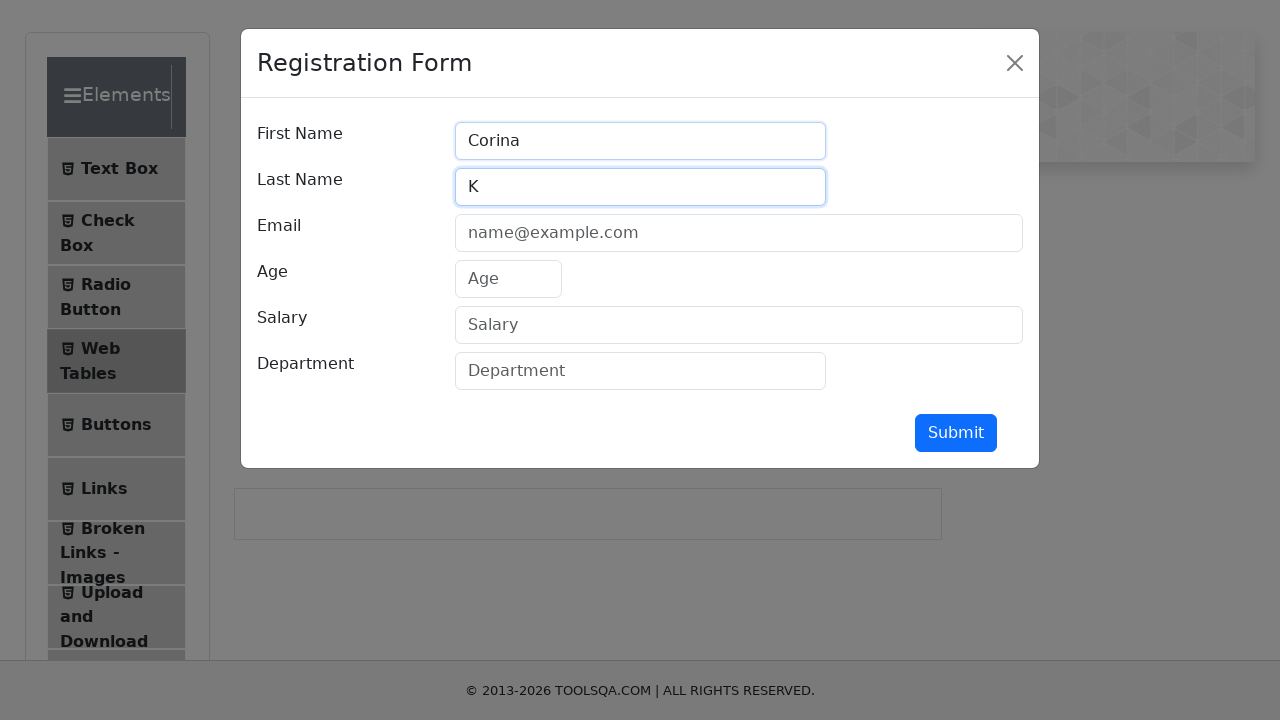

Filled Email field with 'a@gmail.com' on #userEmail
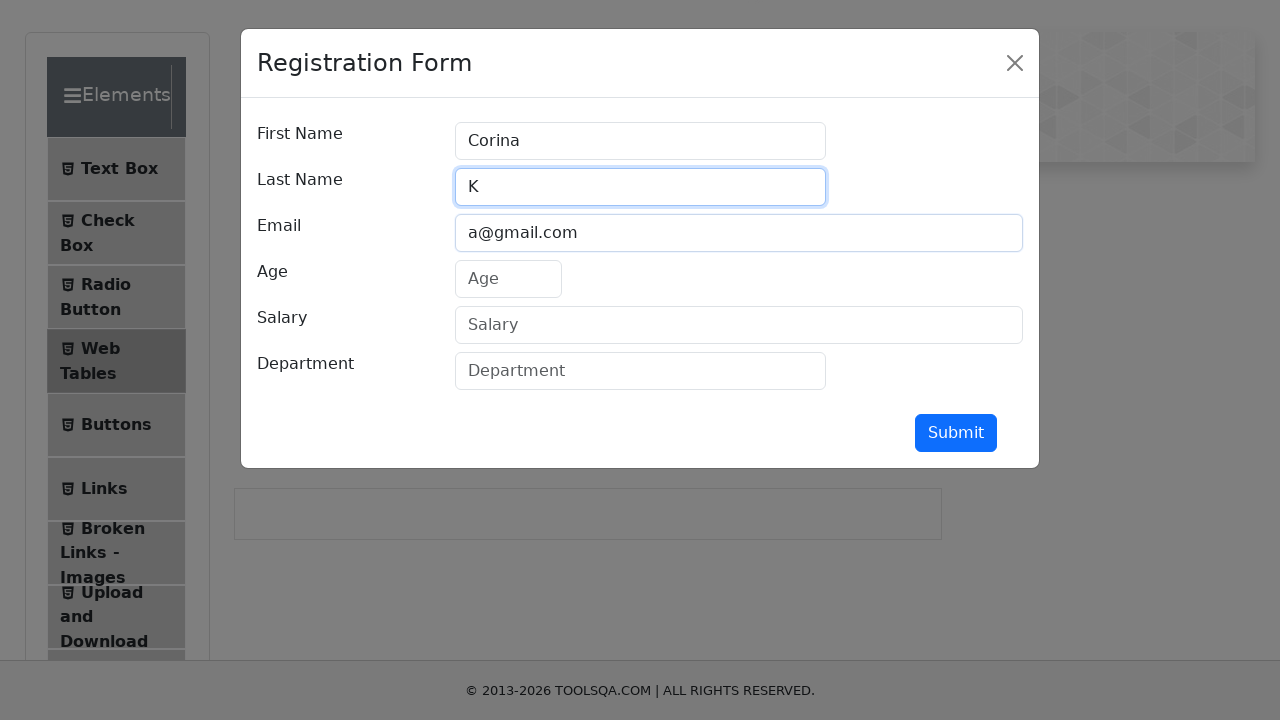

Filled Age field with '30' on #age
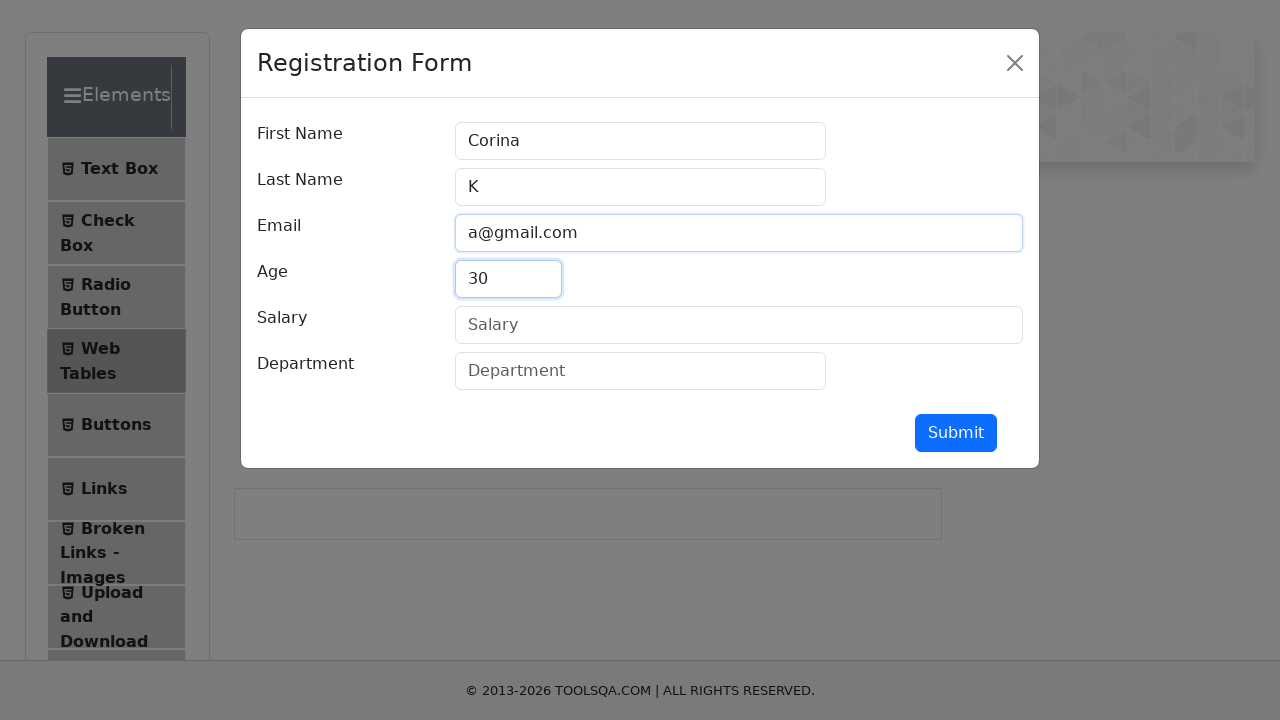

Filled Salary field with '10000' on #salary
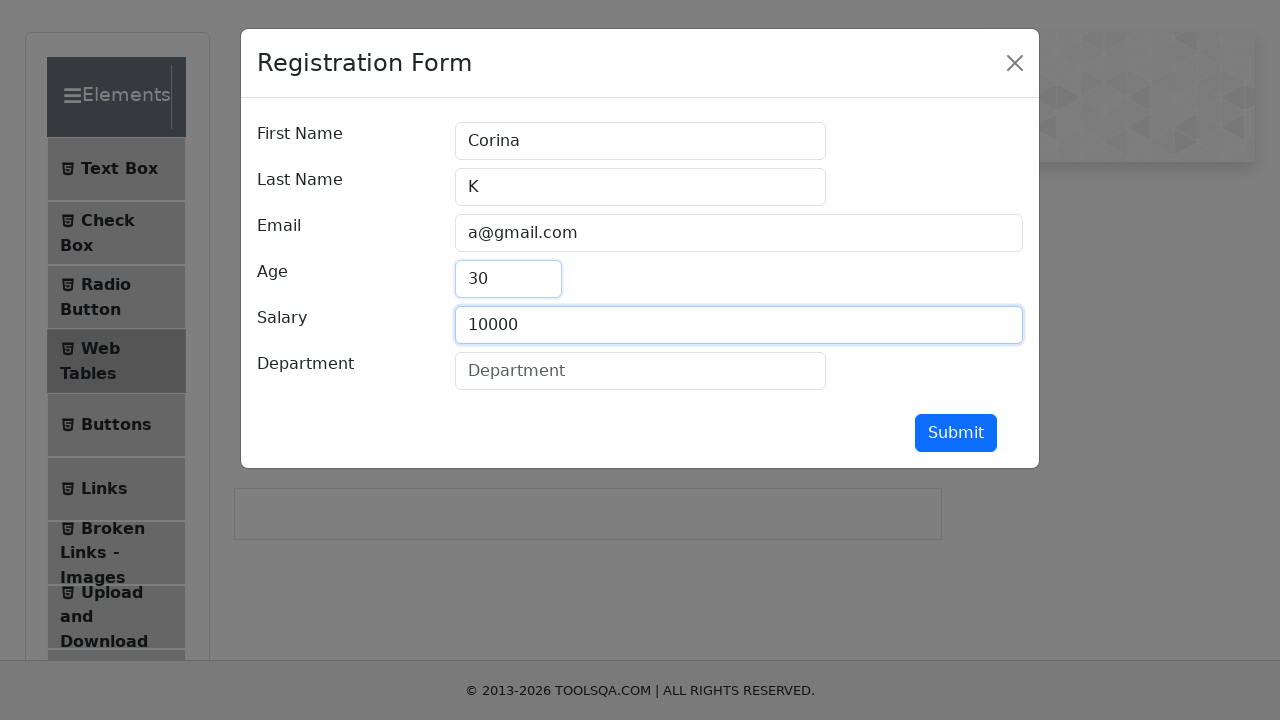

Filled Department field with 'Testing' on #department
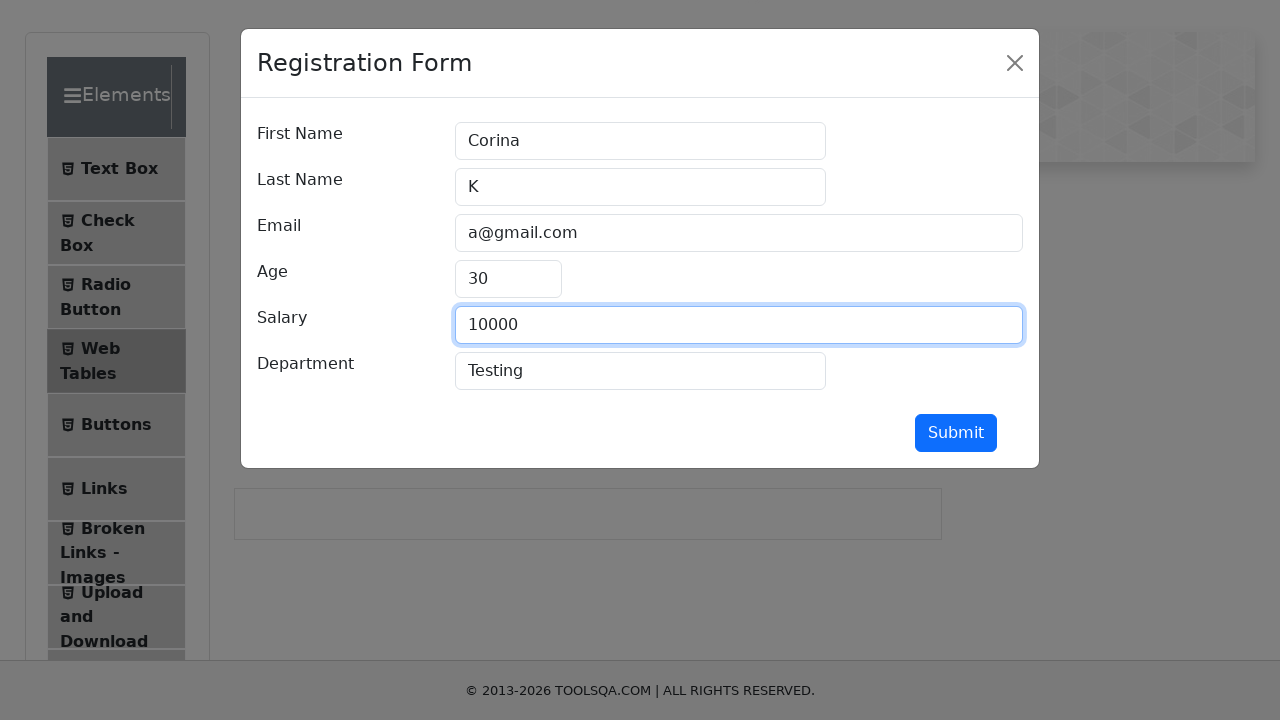

Clicked Submit button to add new entry at (956, 433) on #submit
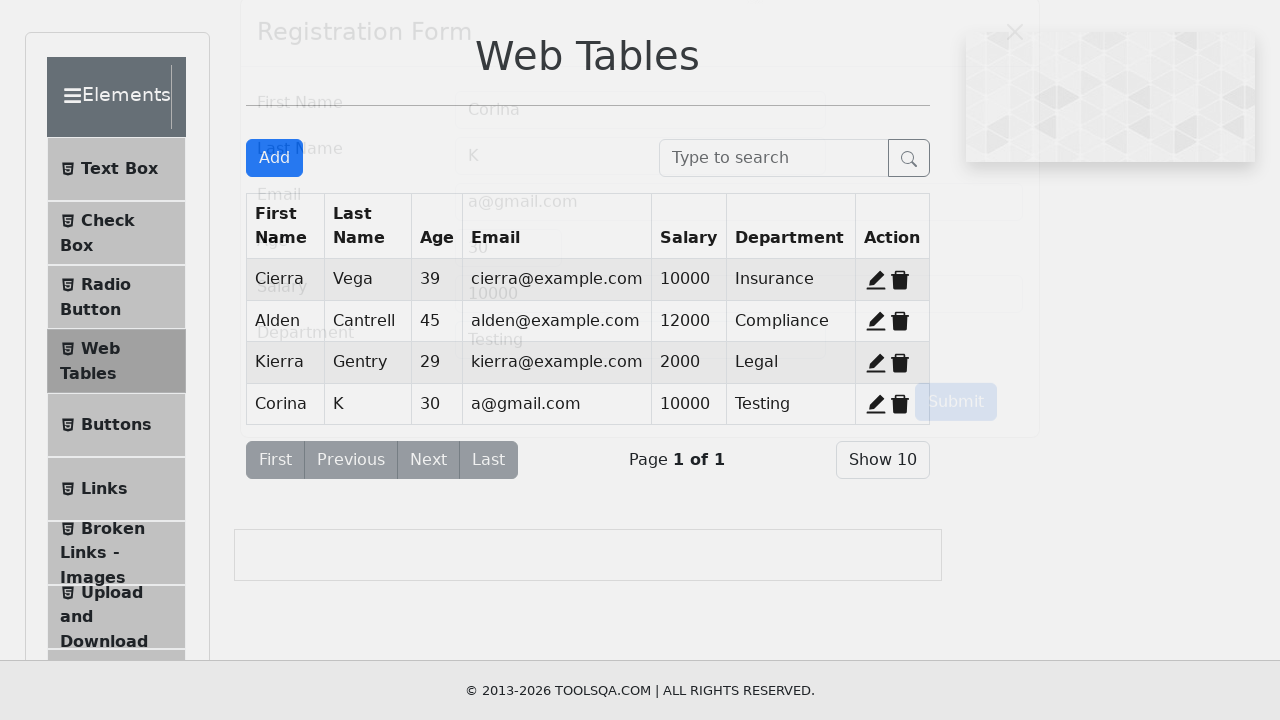

Clicked Edit button for record 4 at (876, 404) on #edit-record-4
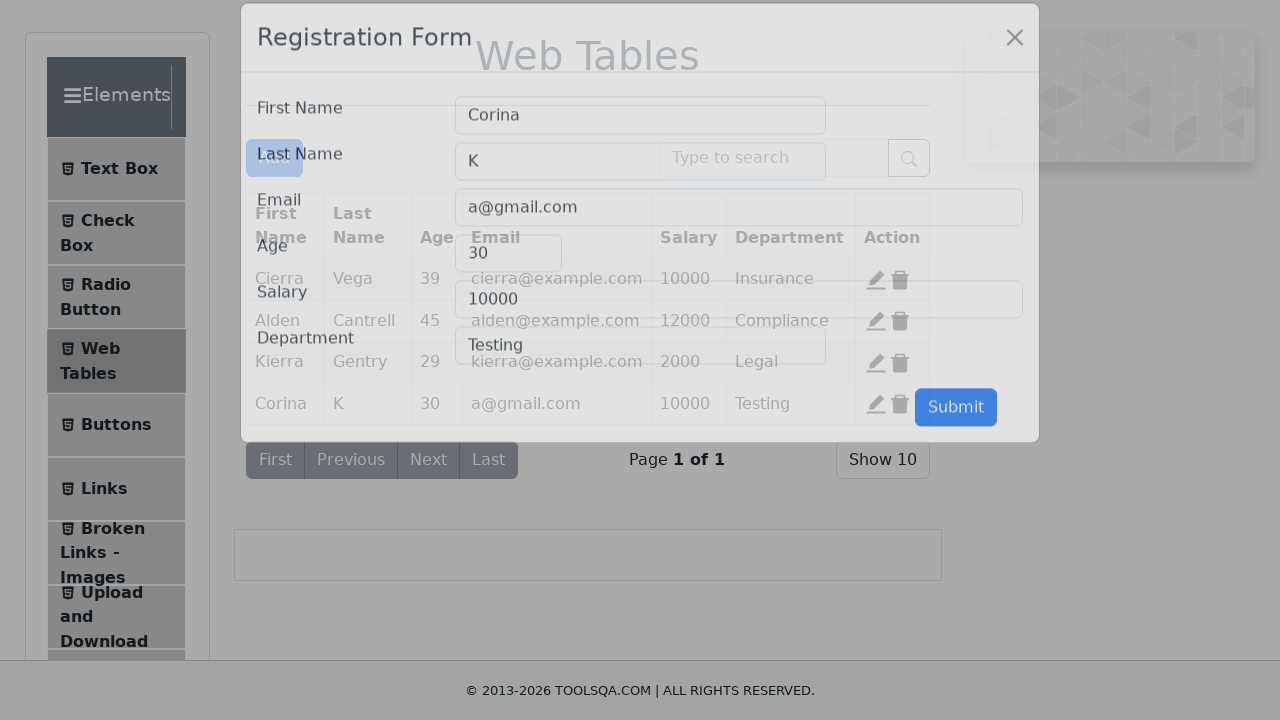

Cleared First Name field on #firstName
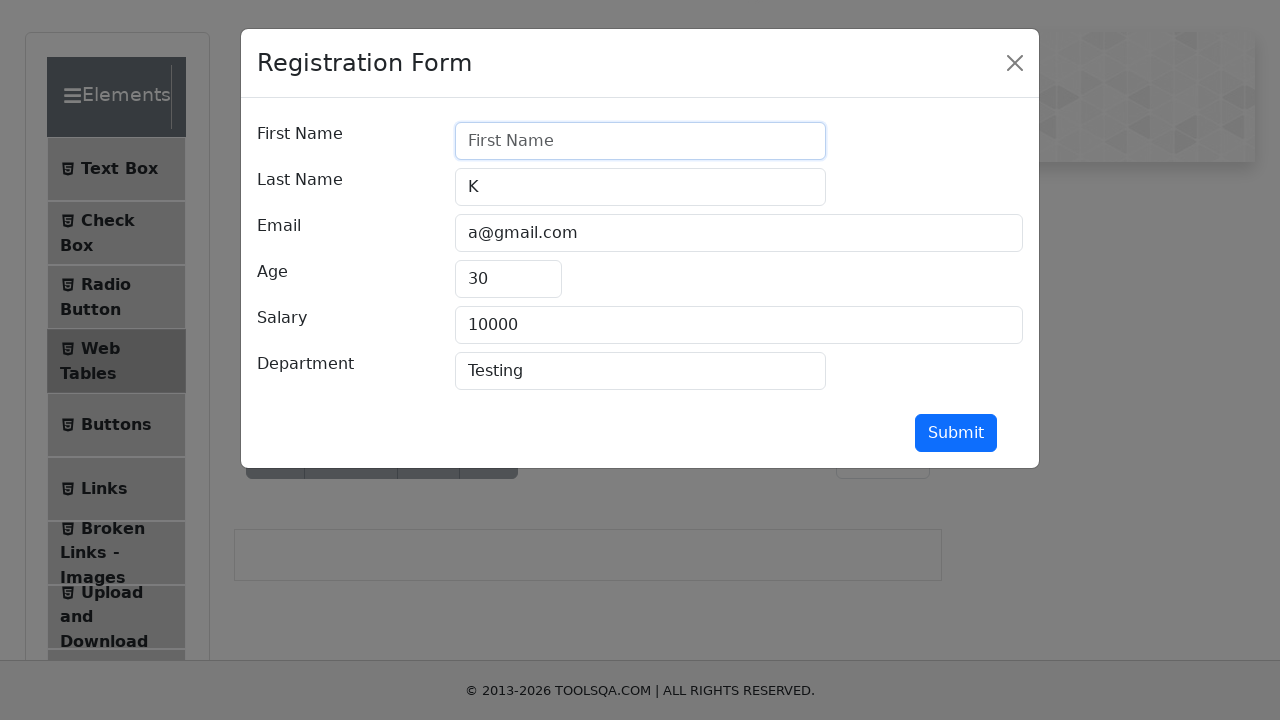

Filled First Name field with 'EditCorina' on #firstName
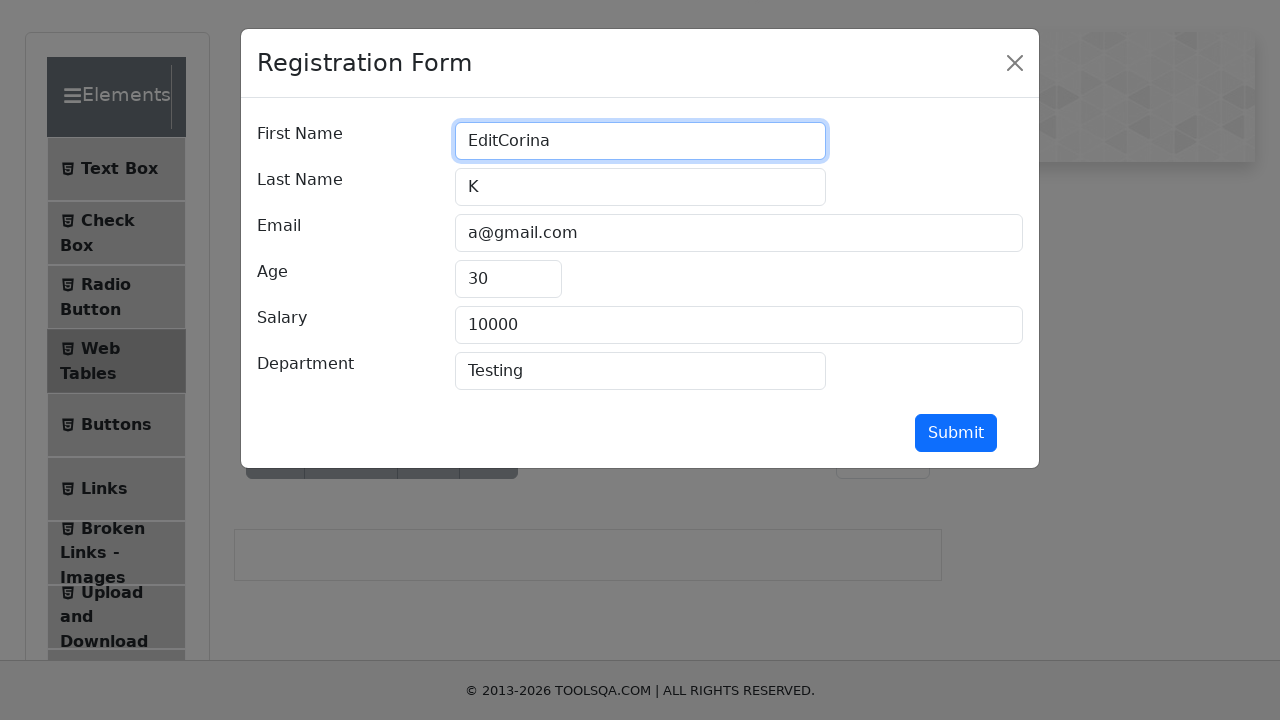

Cleared Last Name field on #lastName
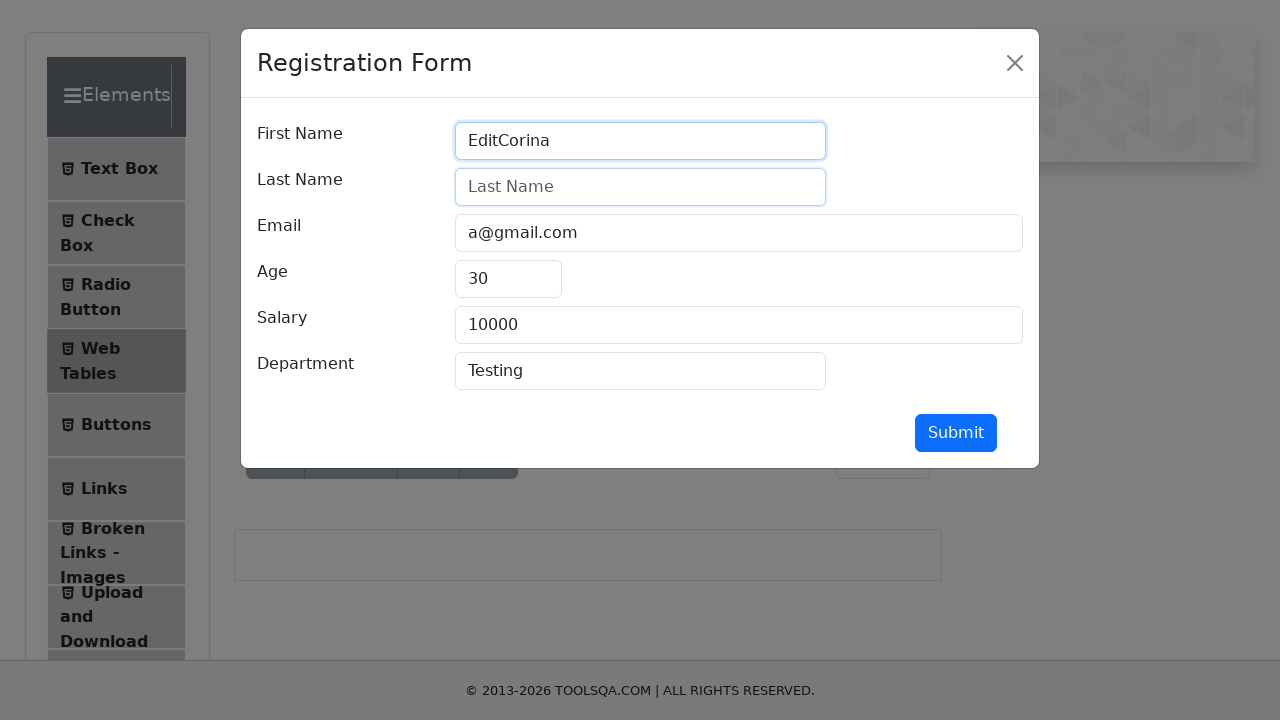

Filled Last Name field with 'EditK' on #lastName
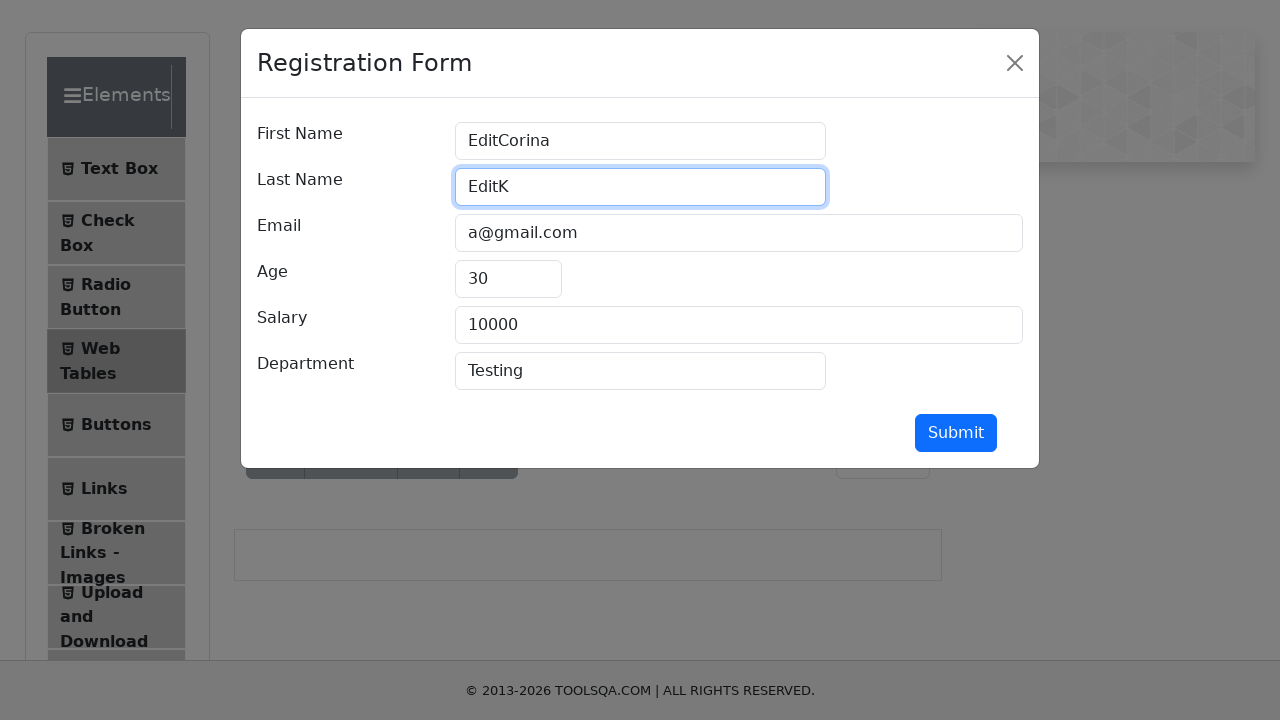

Clicked Submit button to save edited entry at (956, 433) on #submit
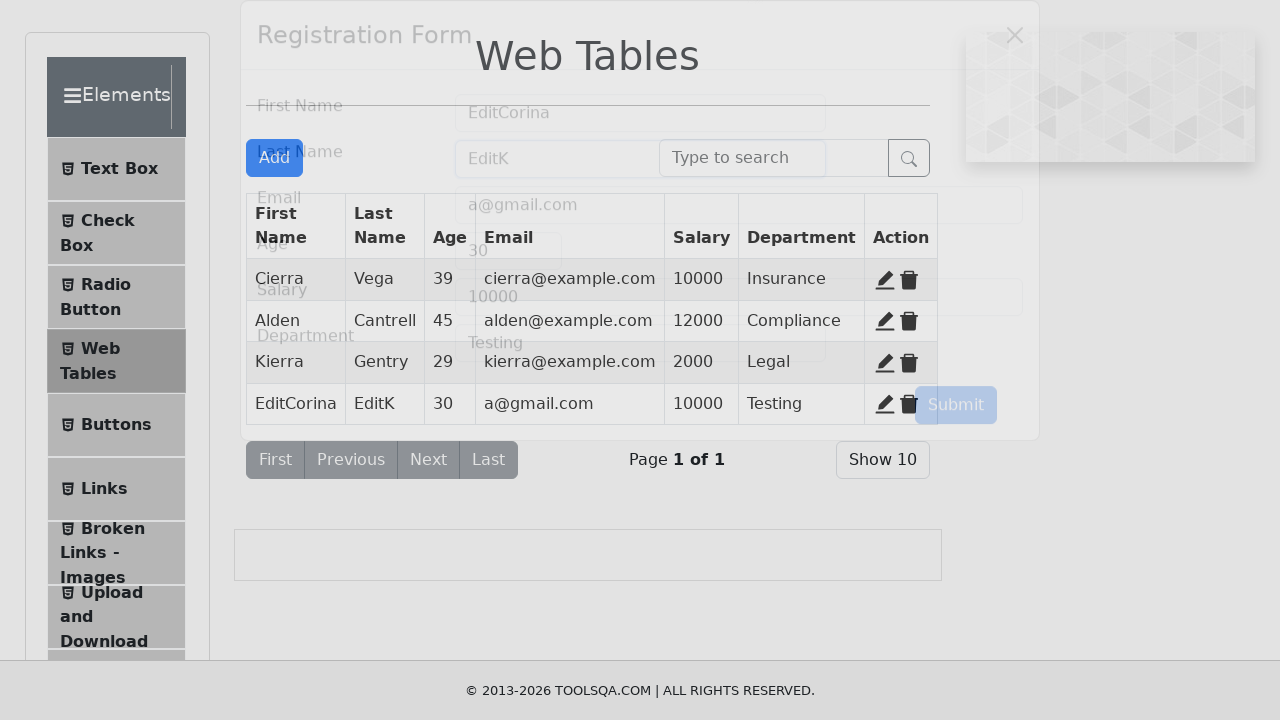

Clicked Delete button for record 4 at (909, 404) on #delete-record-4
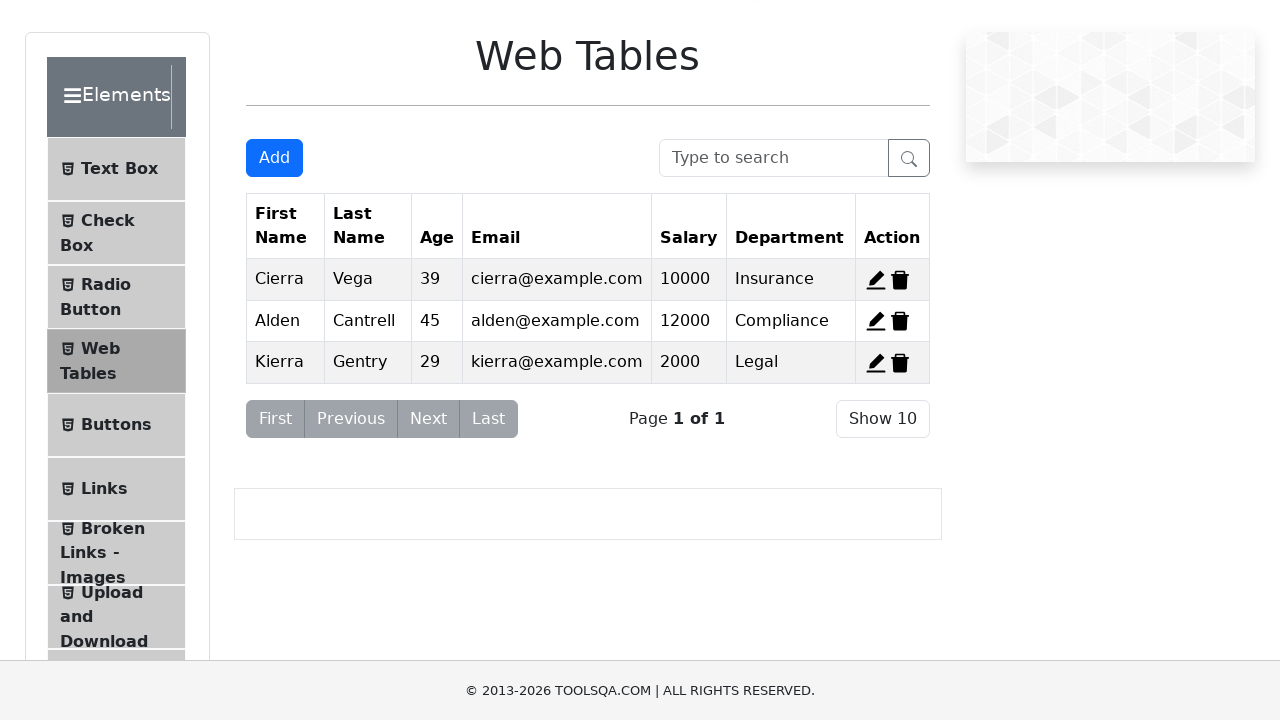

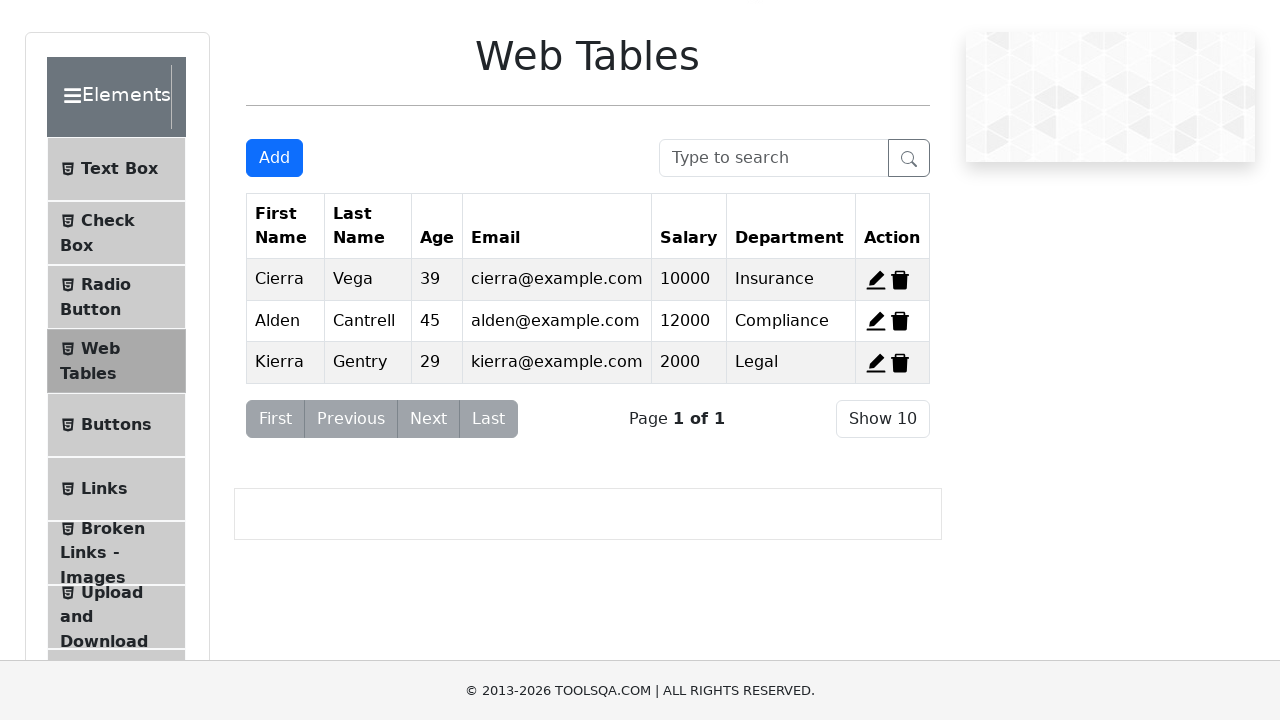